Tests form interaction by filling in the first name field on a practice form page

Starting URL: https://formy-project.herokuapp.com/form

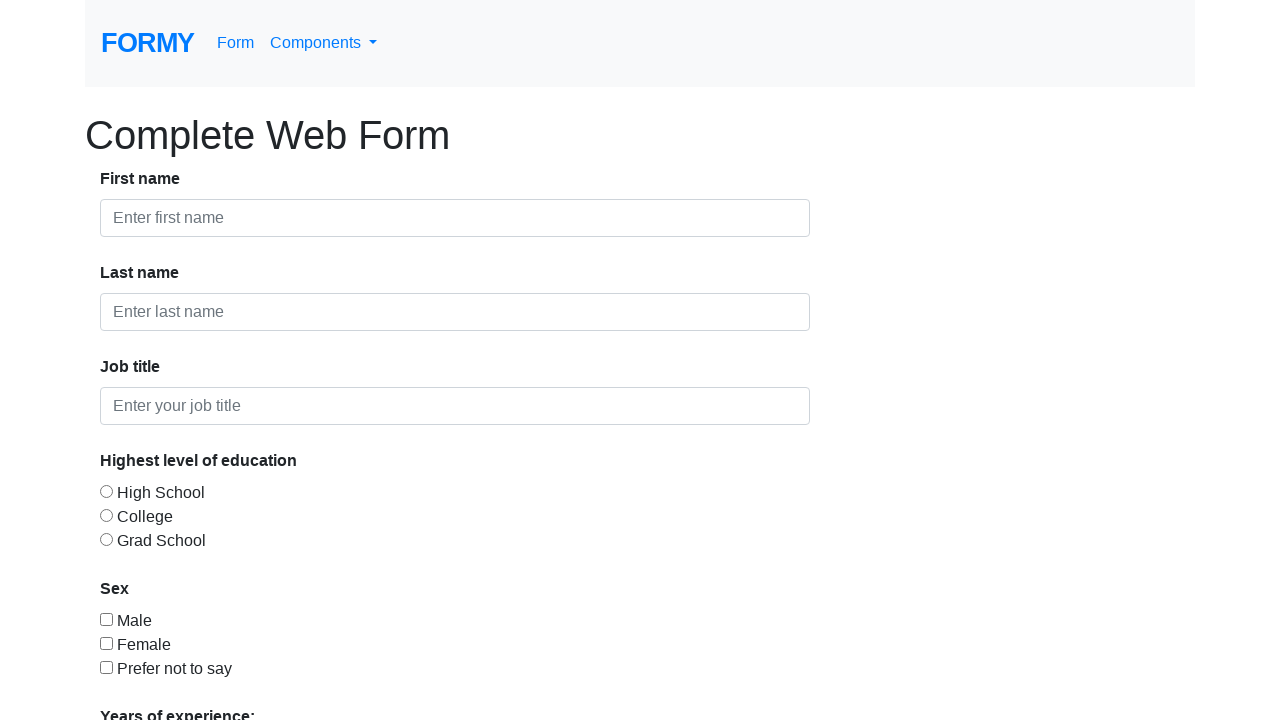

Filled first name field with 'Jennifer Thompson' on #first-name
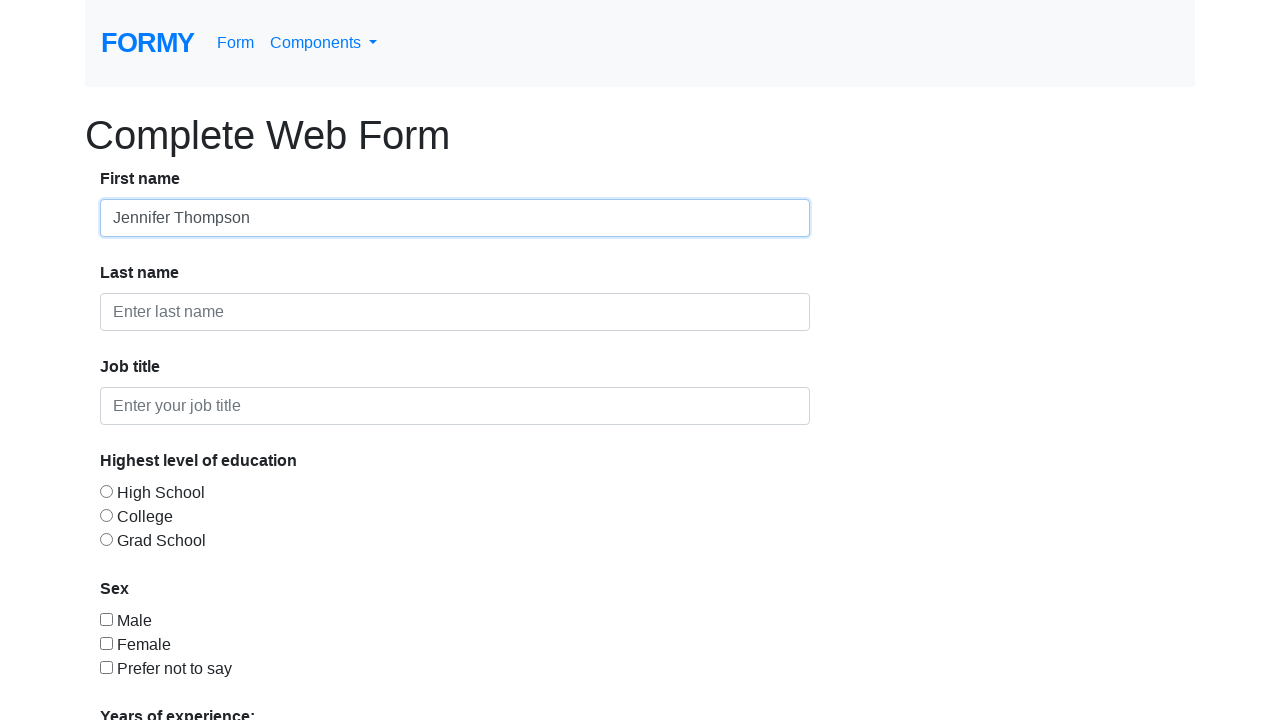

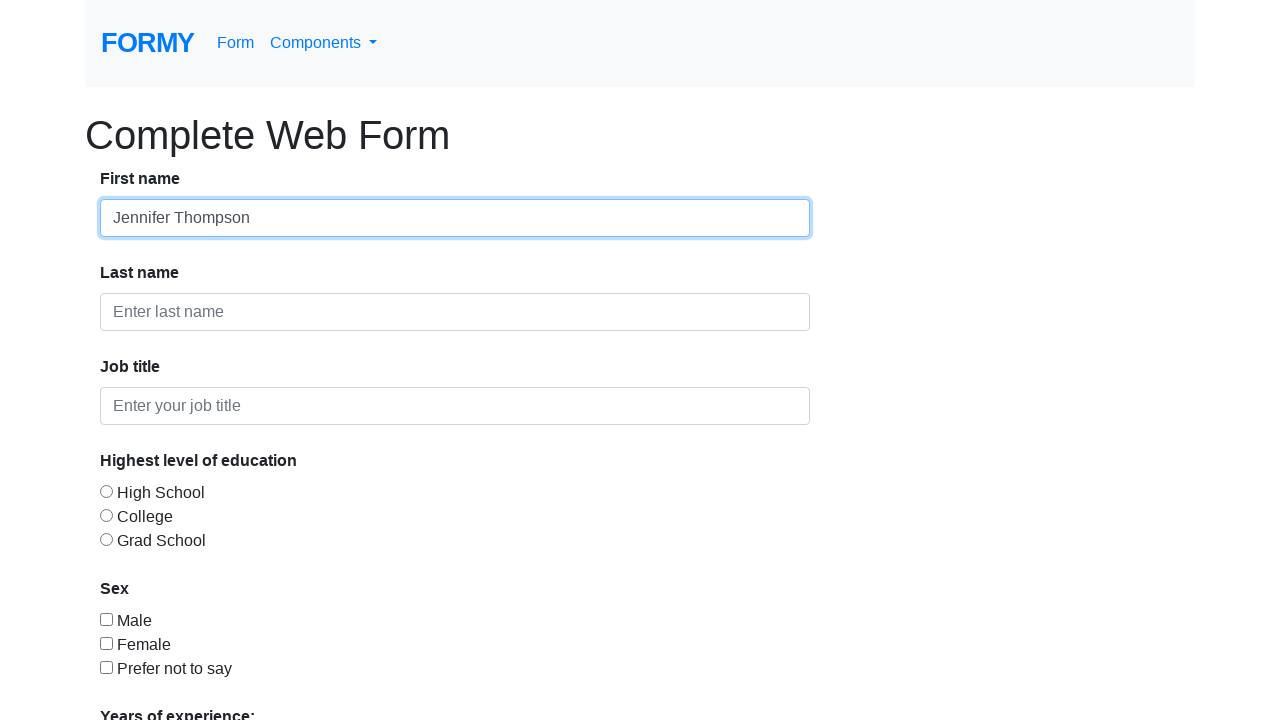